Tests e-commerce shopping cart functionality by adding multiple items (Cucumber, Apple, Corn, Mango, Brinjal, Tomato) to the cart, proceeding to checkout, applying a promo code, and placing an order.

Starting URL: https://rahulshettyacademy.com/seleniumPractise/

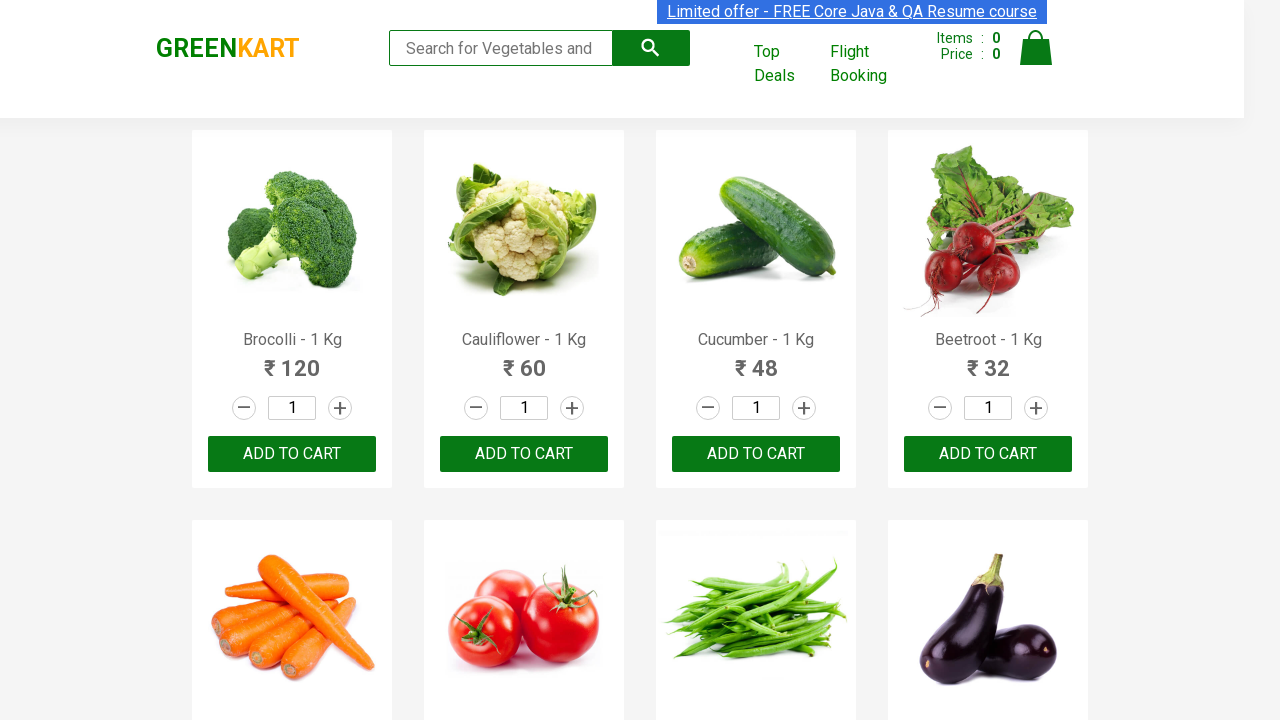

Waited for product list to load
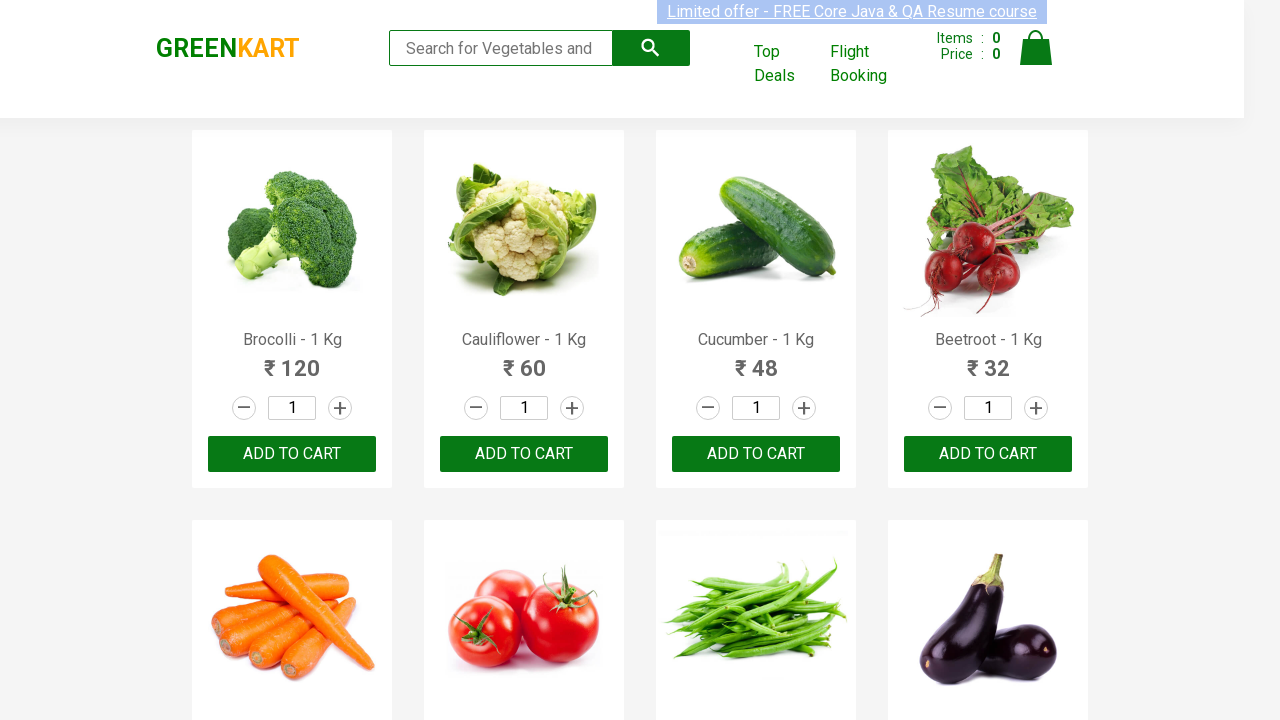

Retrieved all product elements from page
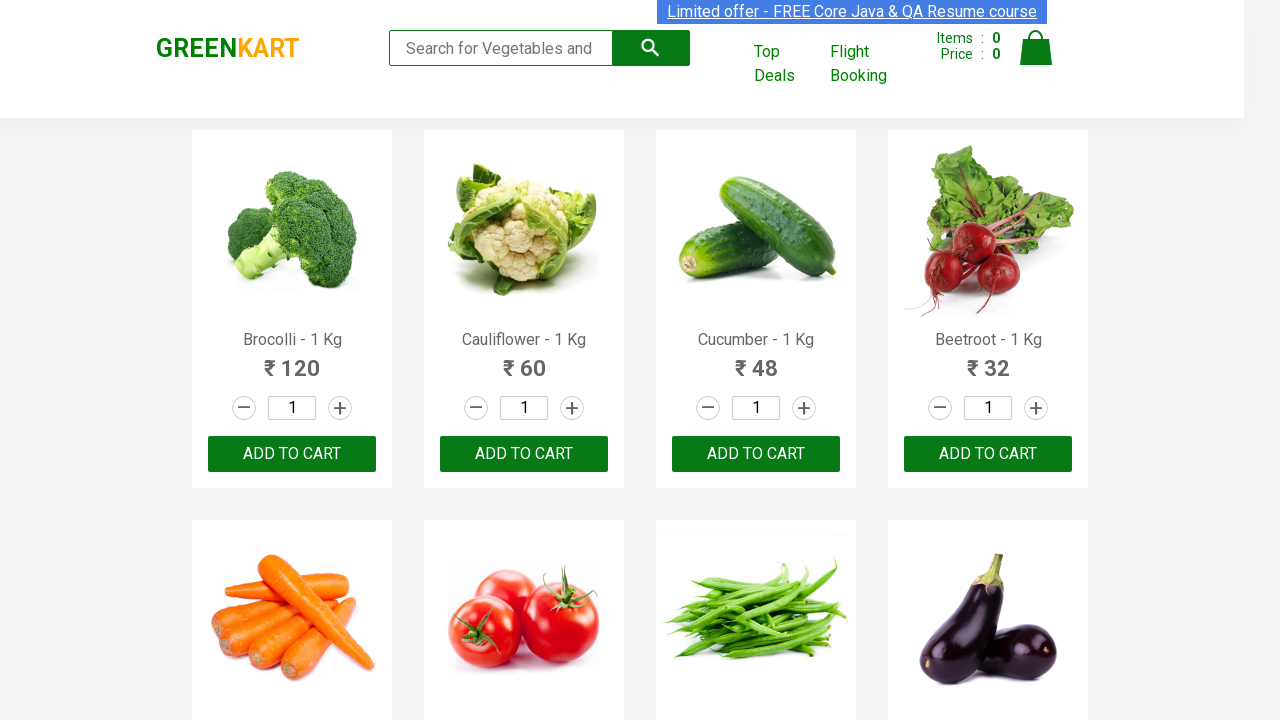

Added 'Cucumber' to cart at (756, 454) on div.product-action button >> nth=2
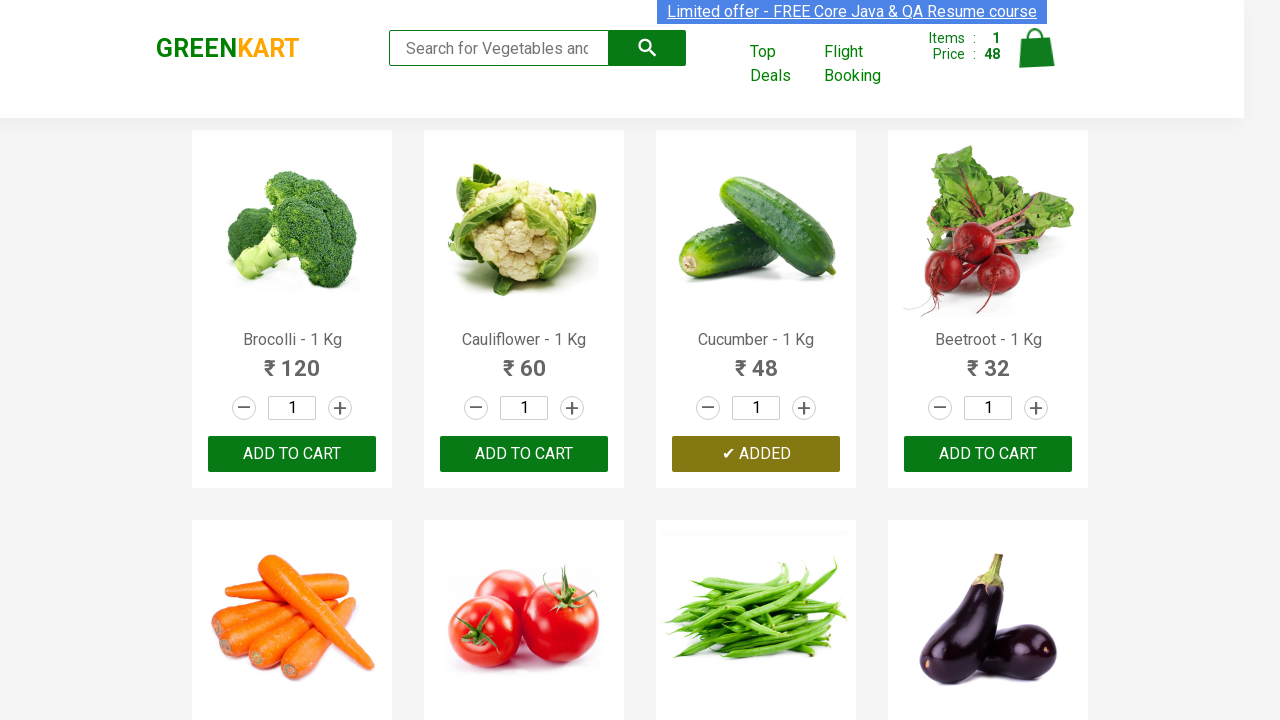

Added 'Tomato' to cart at (524, 360) on div.product-action button >> nth=5
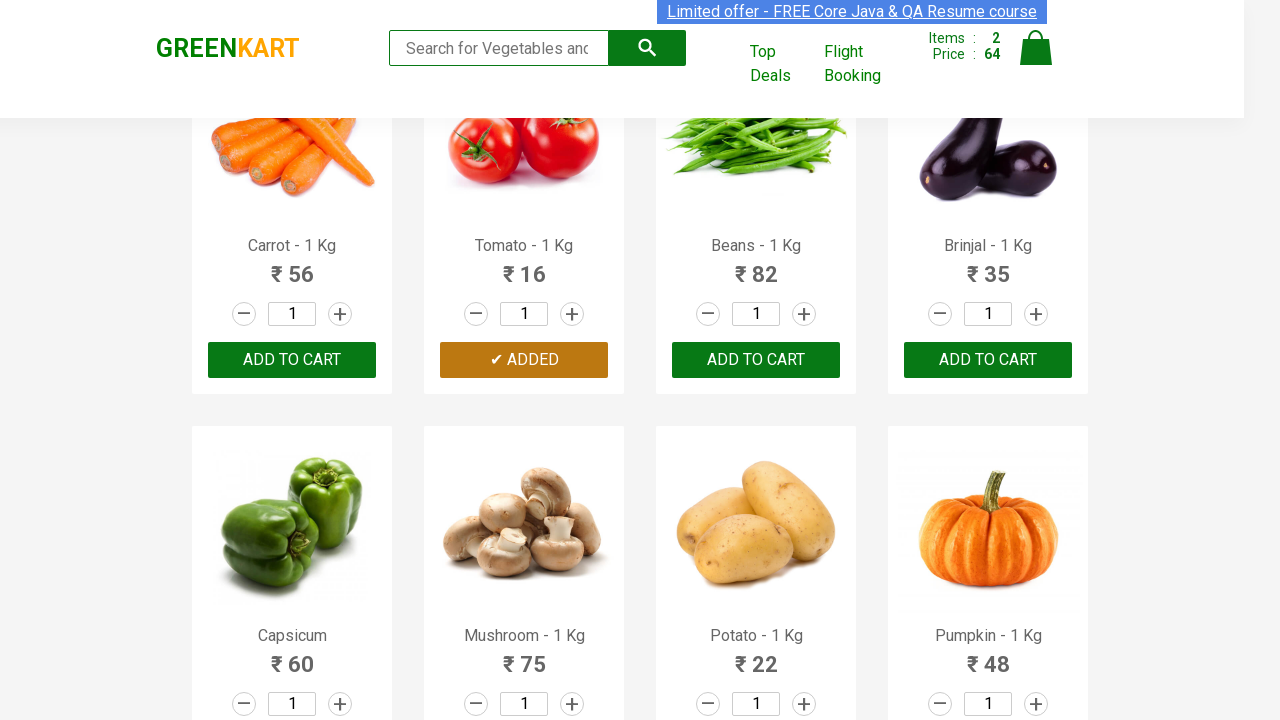

Added 'Brinjal' to cart at (988, 360) on div.product-action button >> nth=7
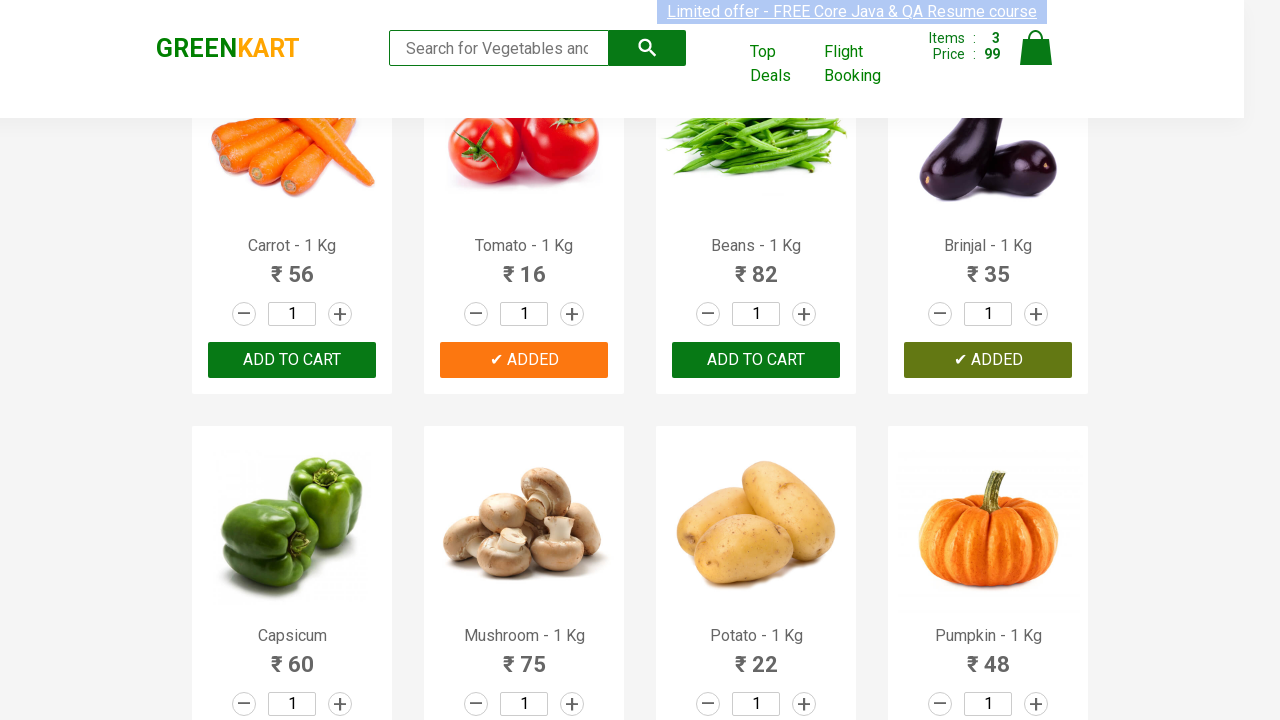

Added 'Corn' to cart at (292, 360) on div.product-action button >> nth=12
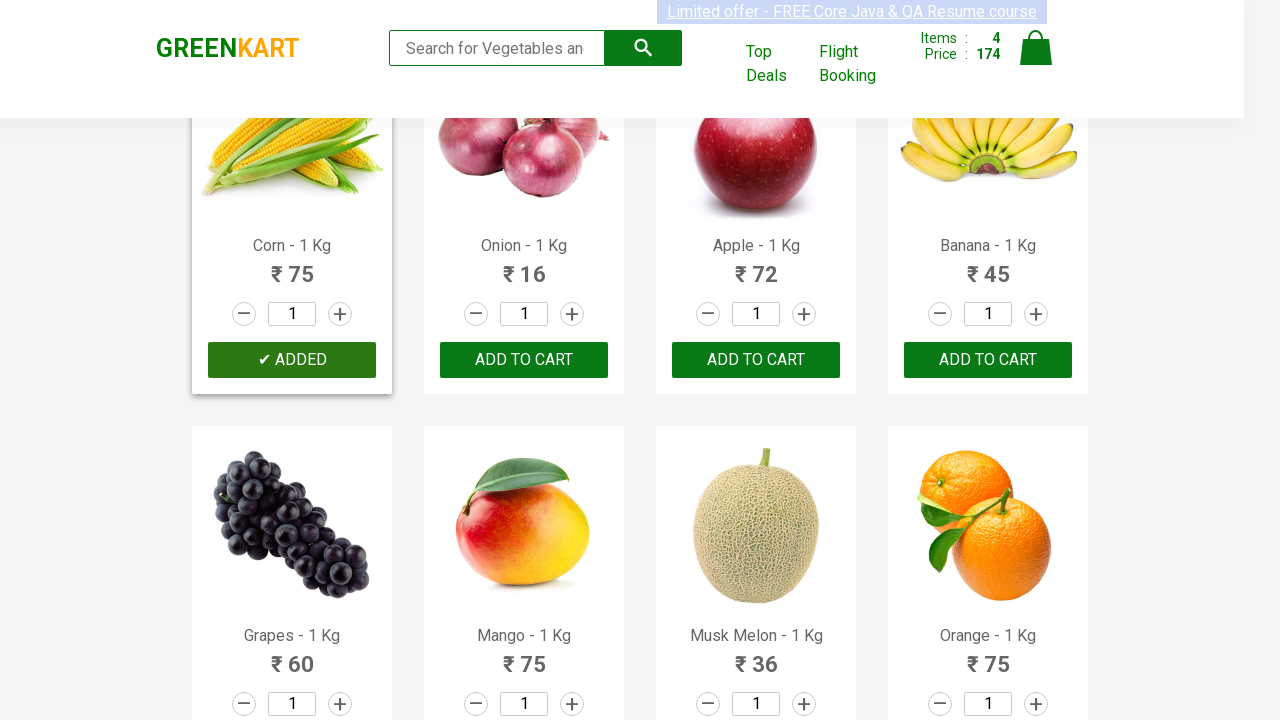

Added 'Apple' to cart at (756, 360) on div.product-action button >> nth=14
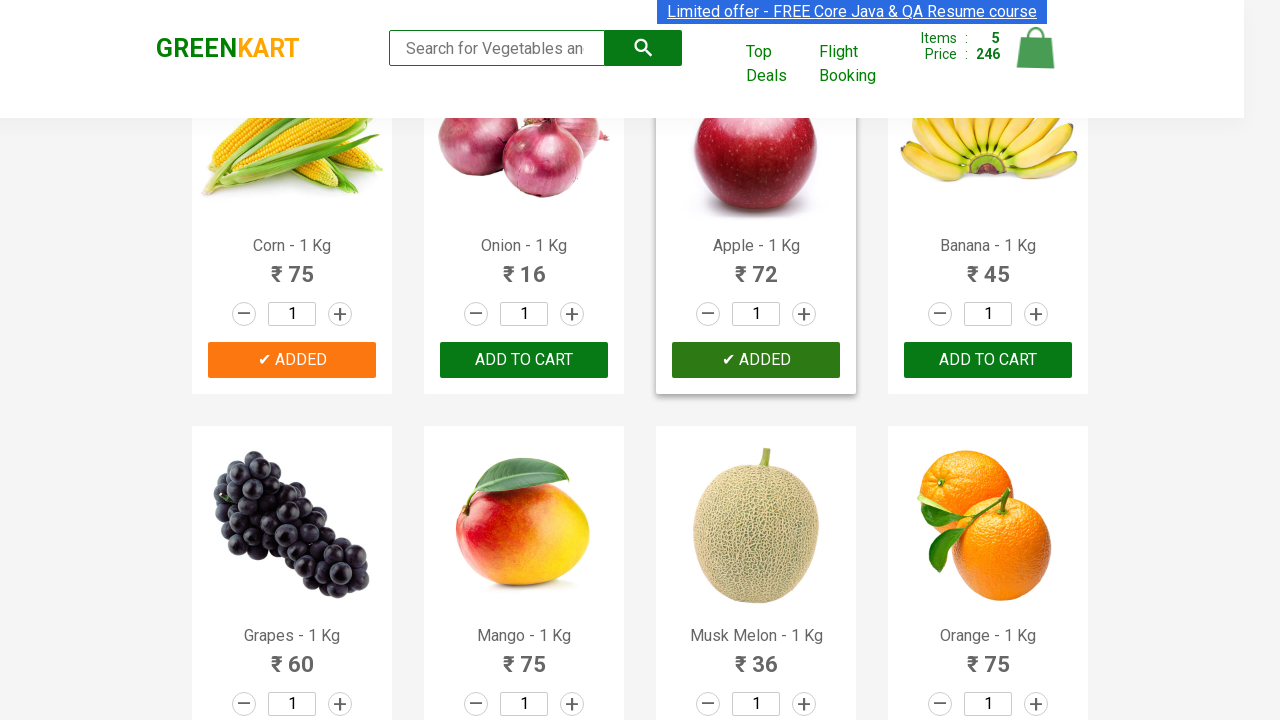

Added 'Mango' to cart at (524, 360) on div.product-action button >> nth=17
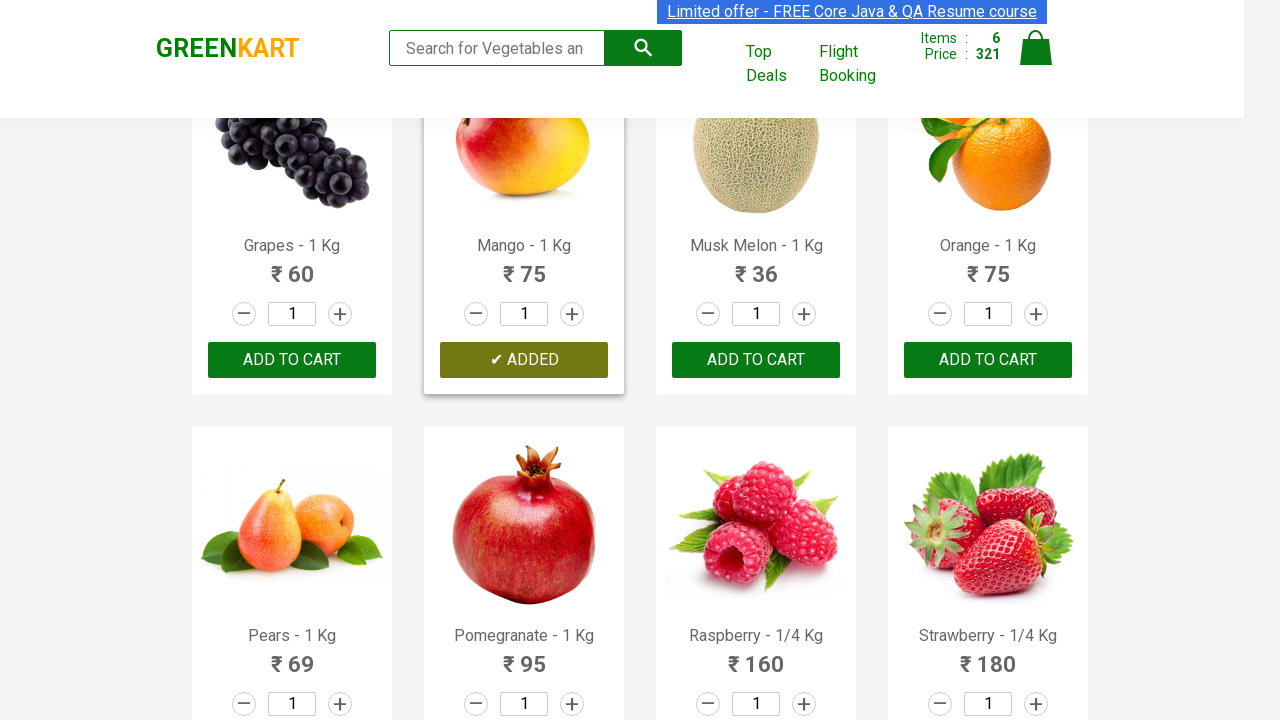

Clicked cart icon to view shopping cart at (1036, 48) on img[alt='Cart']
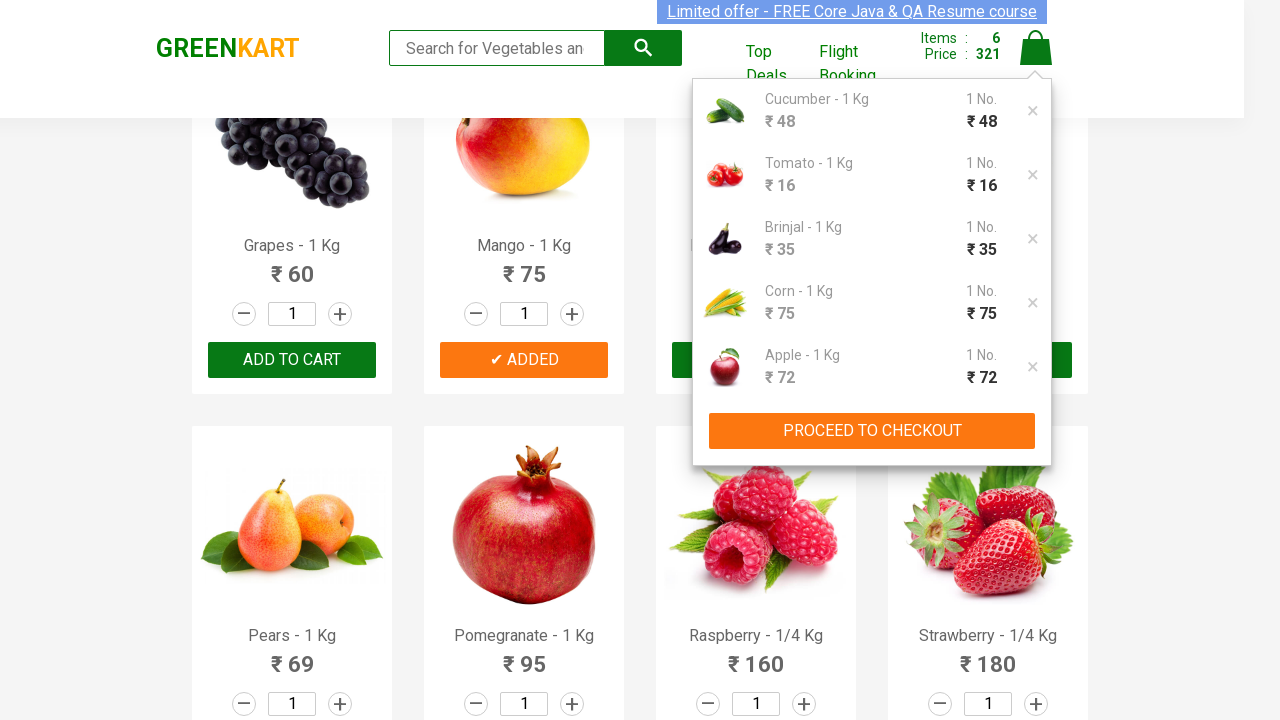

Clicked PROCEED TO CHECKOUT button at (872, 431) on xpath=//button[contains(text(),'PROCEED TO CHECKOUT')]
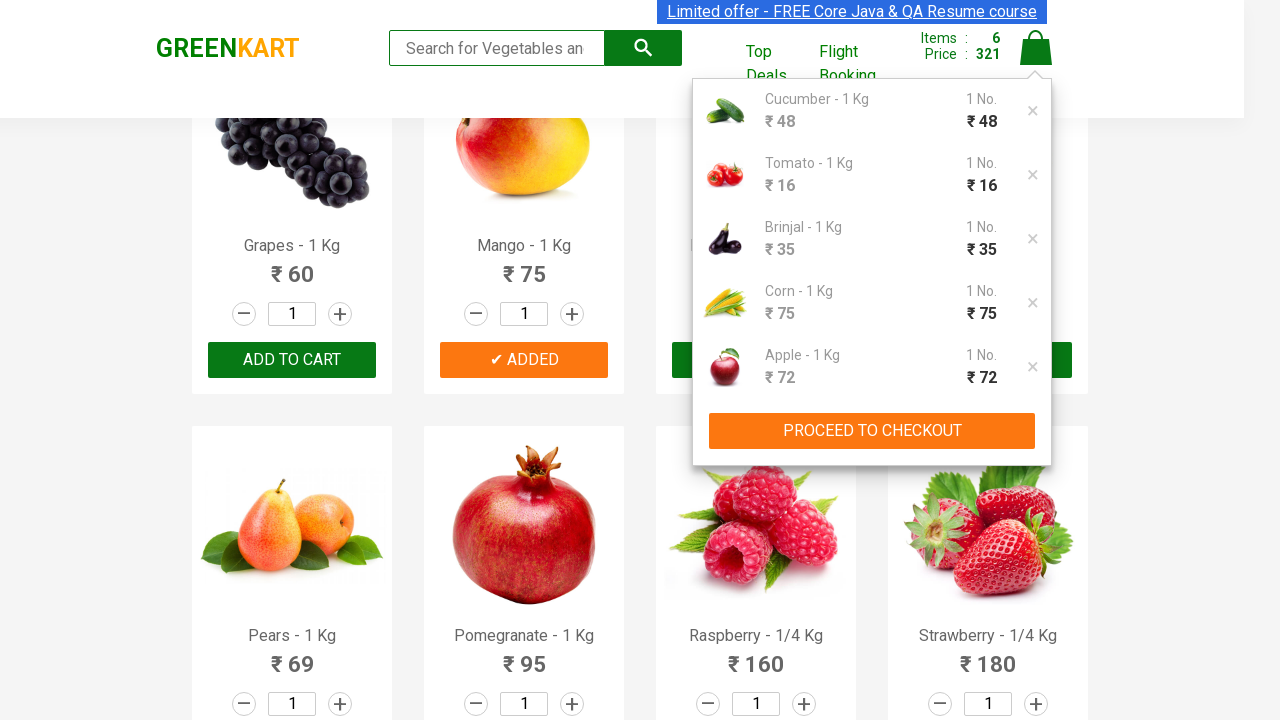

Entered promo code 'rahulshettyacademy' on input.promoCode
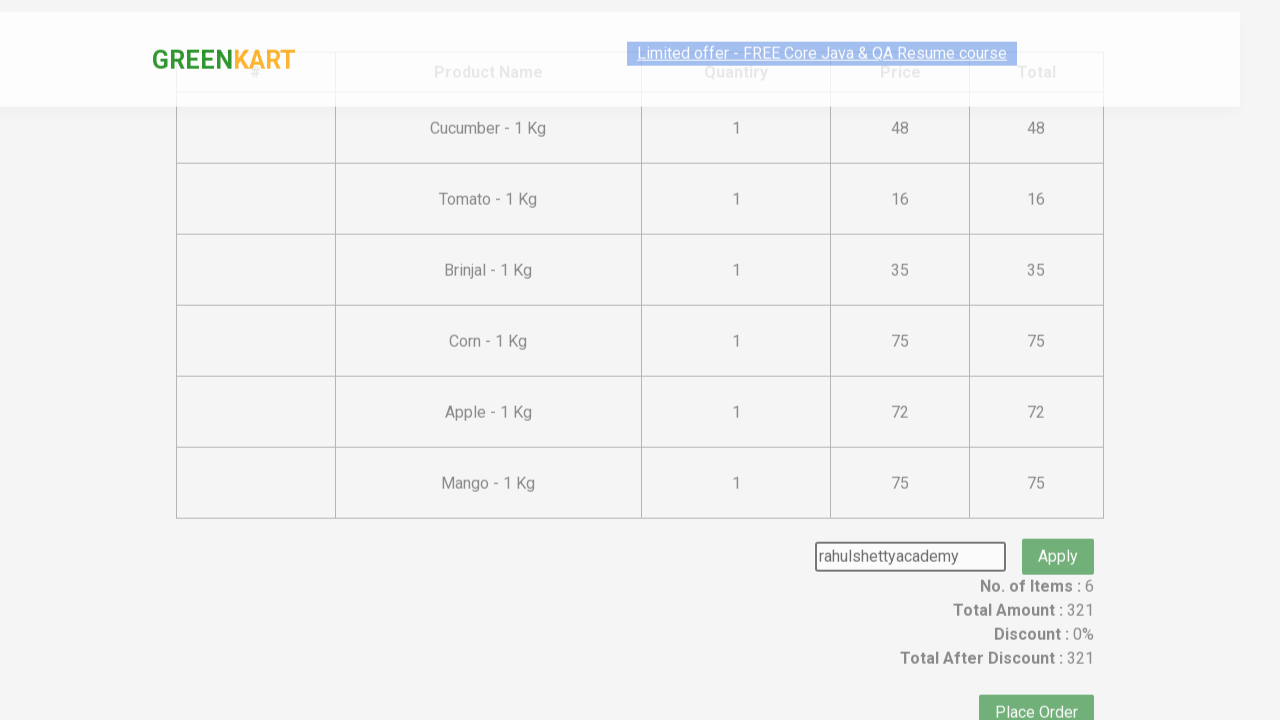

Clicked Apply promo code button at (1058, 619) on .promoBtn
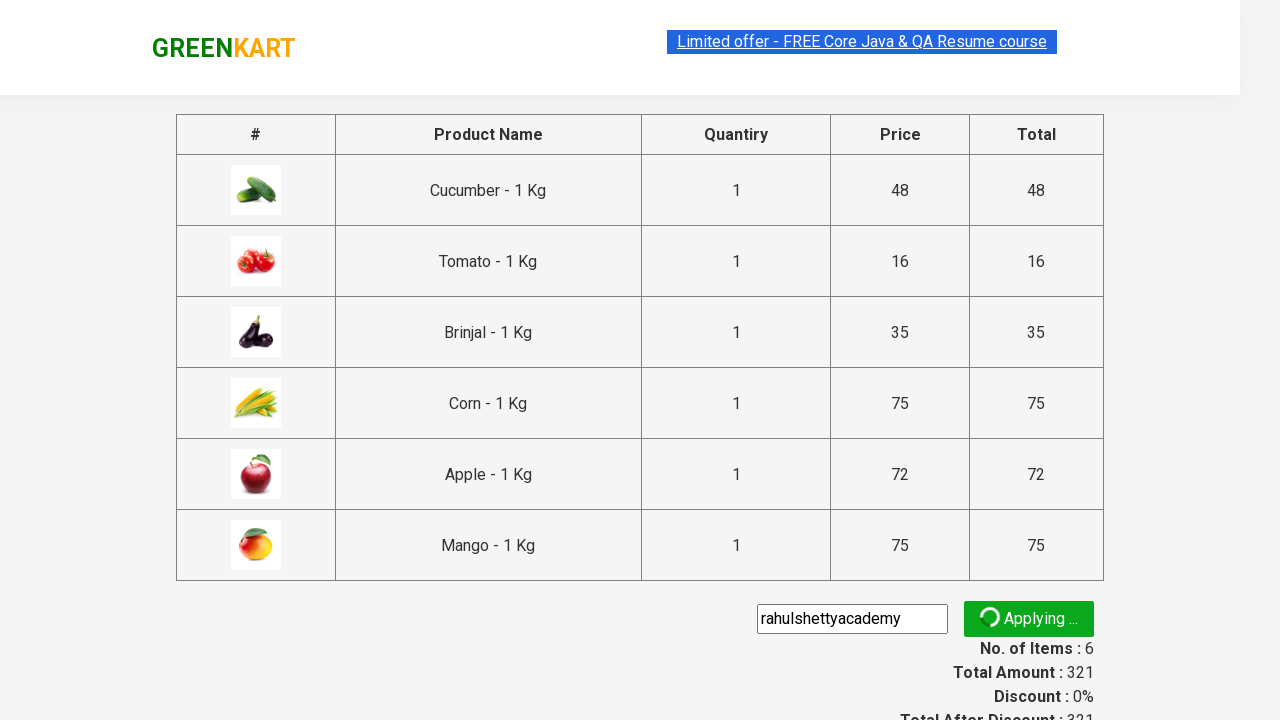

Promo code applied successfully - discount info displayed
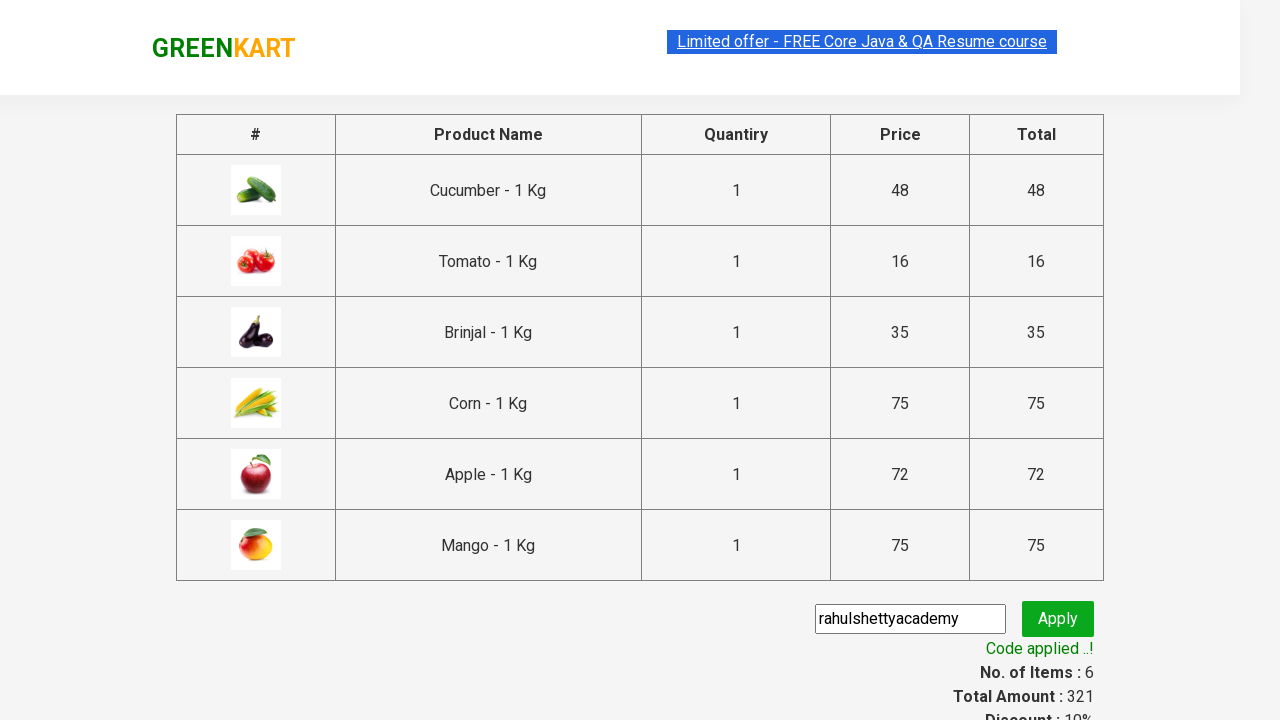

Clicked Place Order button to complete purchase at (1036, 686) on xpath=//button[text()='Place Order']
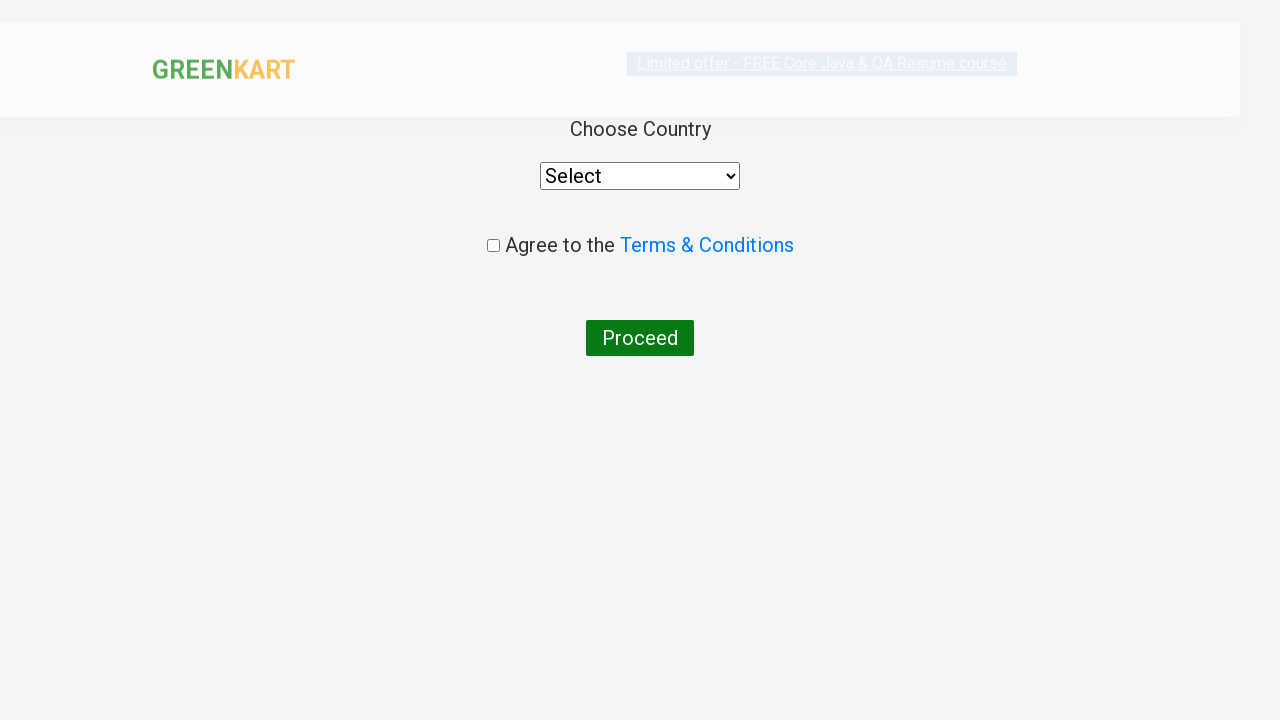

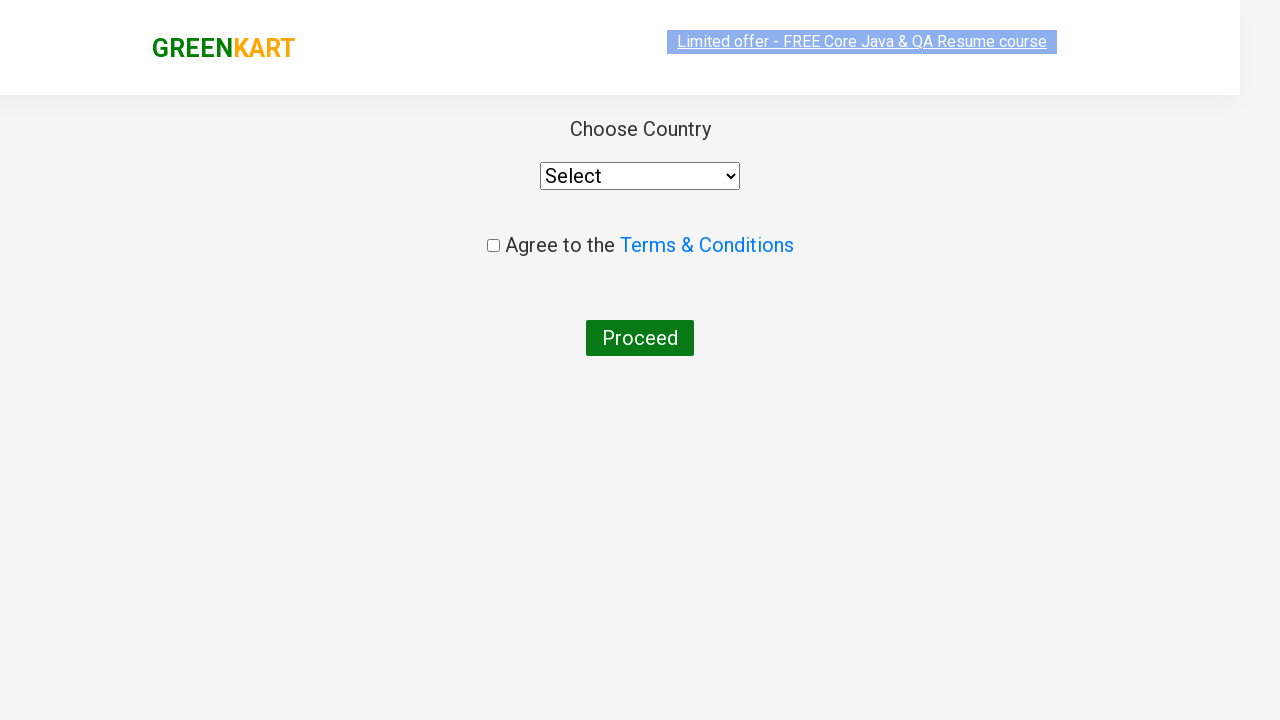